Tests that Clear completed button is hidden when no items are completed

Starting URL: https://demo.playwright.dev/todomvc

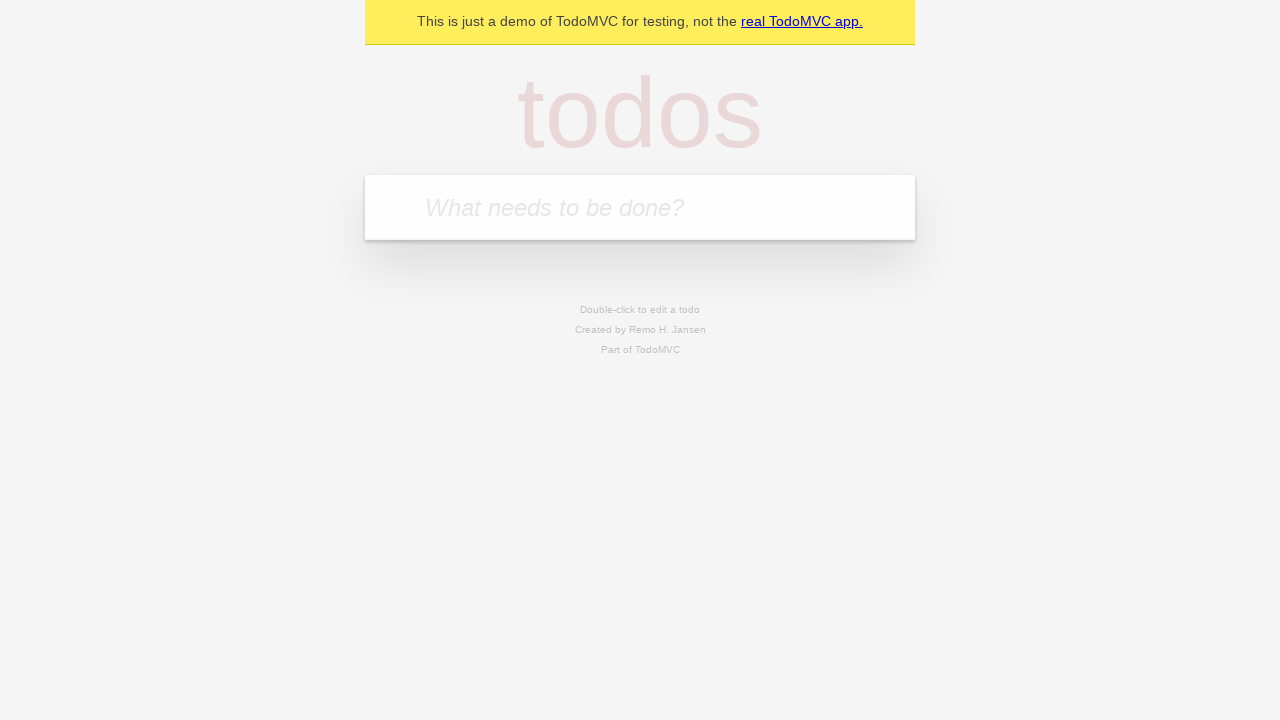

Filled new todo input with 'buy some cheese' on .new-todo
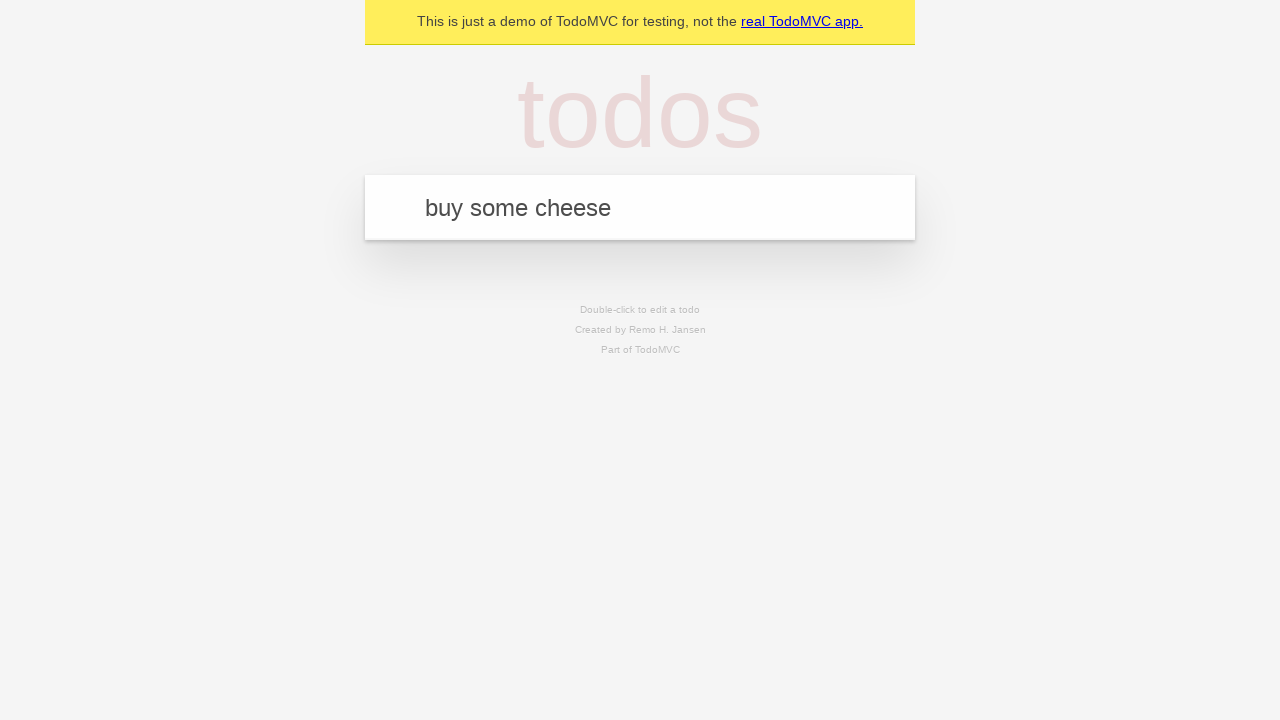

Pressed Enter to add first todo item on .new-todo
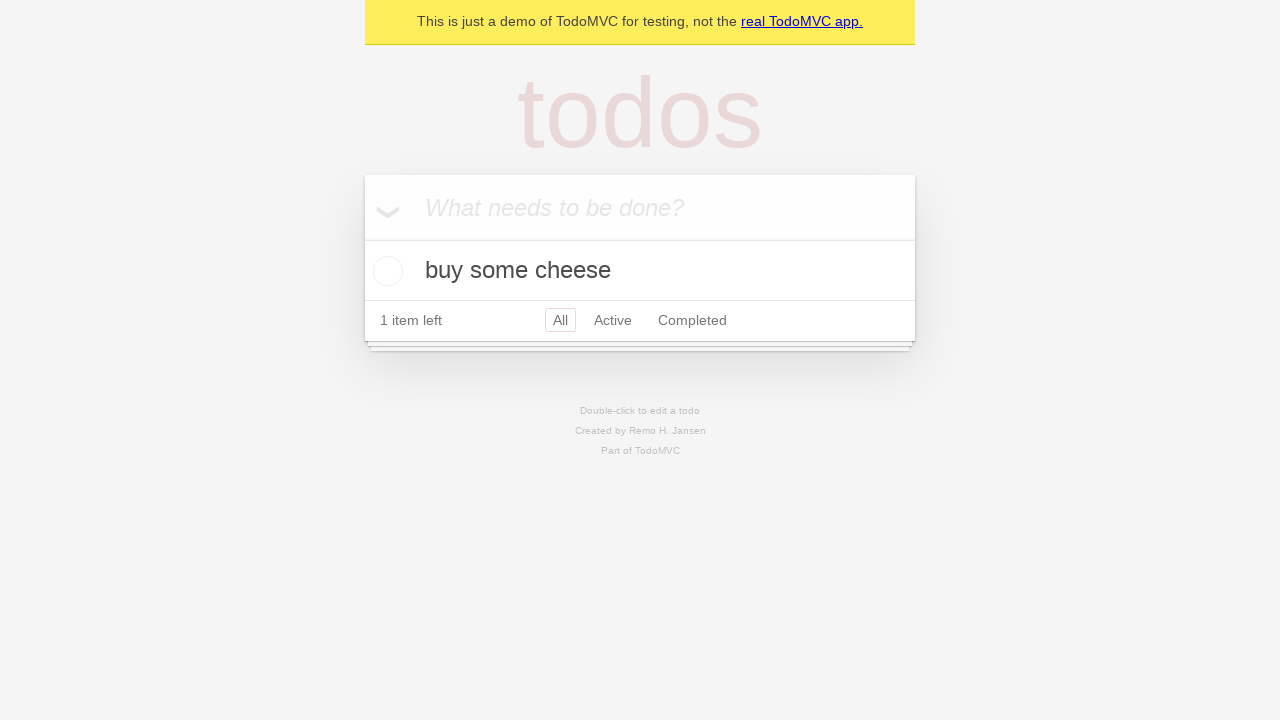

Filled new todo input with 'feed the cat' on .new-todo
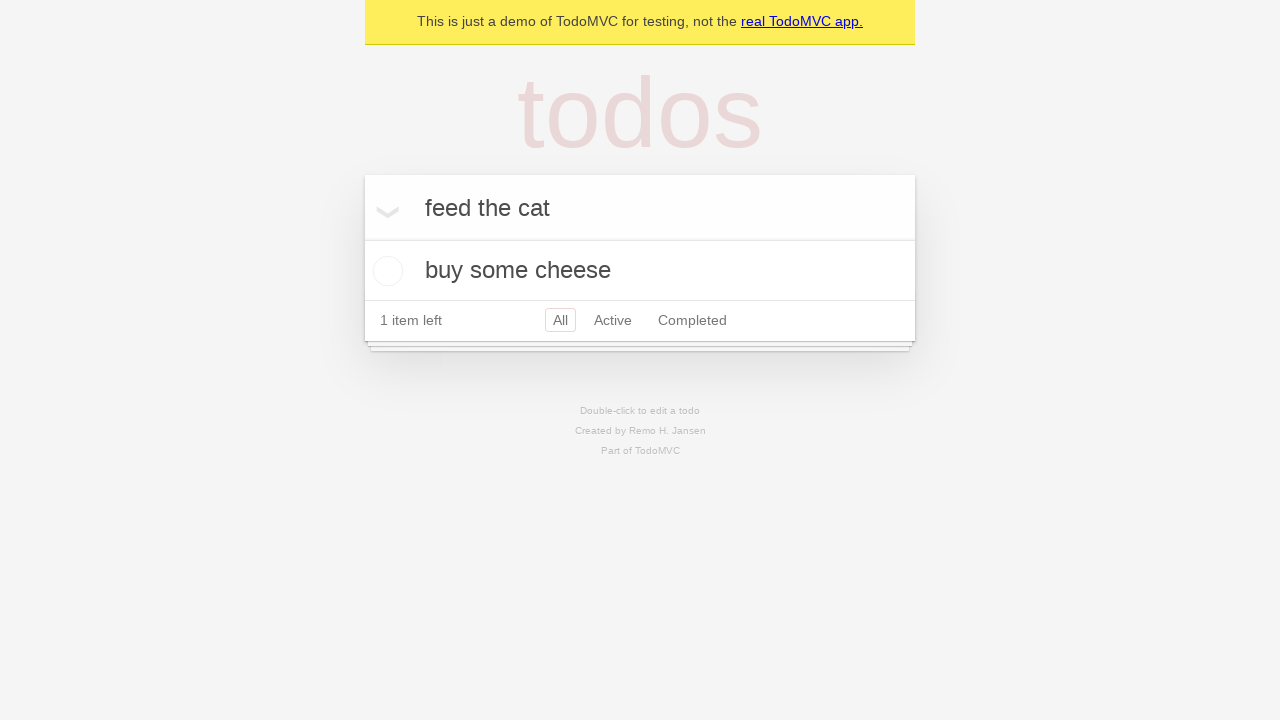

Pressed Enter to add second todo item on .new-todo
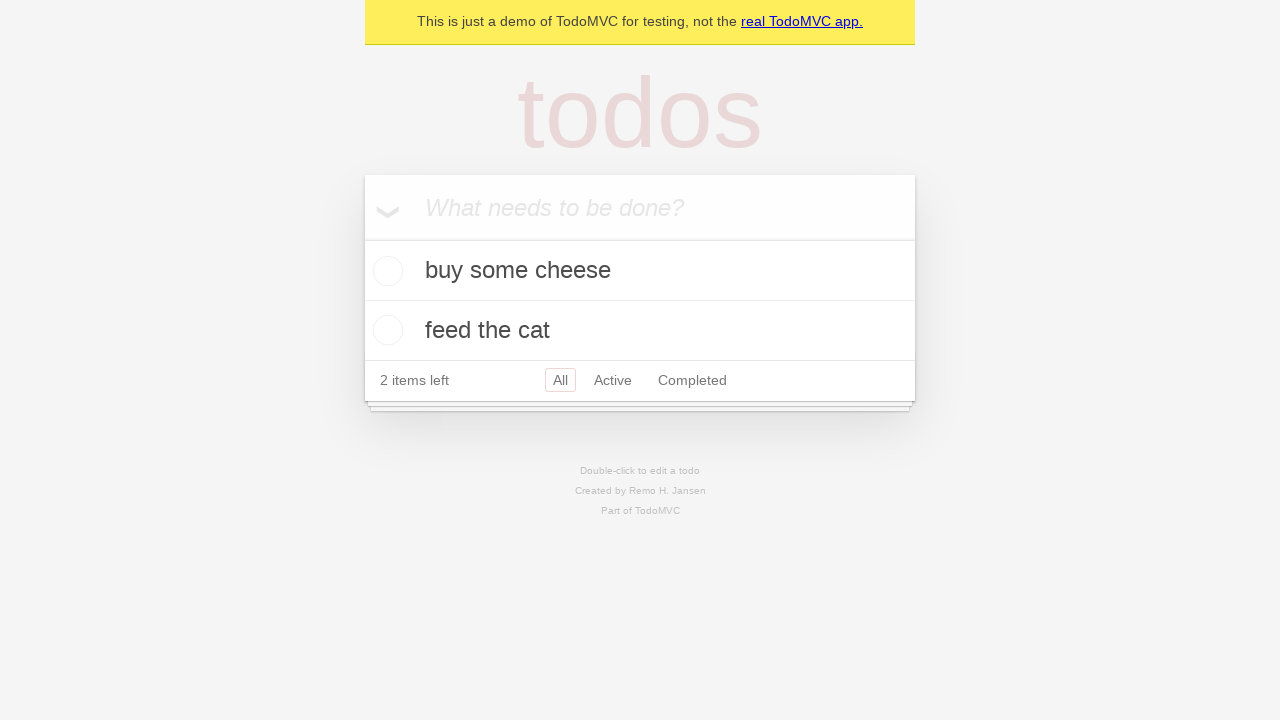

Filled new todo input with 'book a doctors appointment' on .new-todo
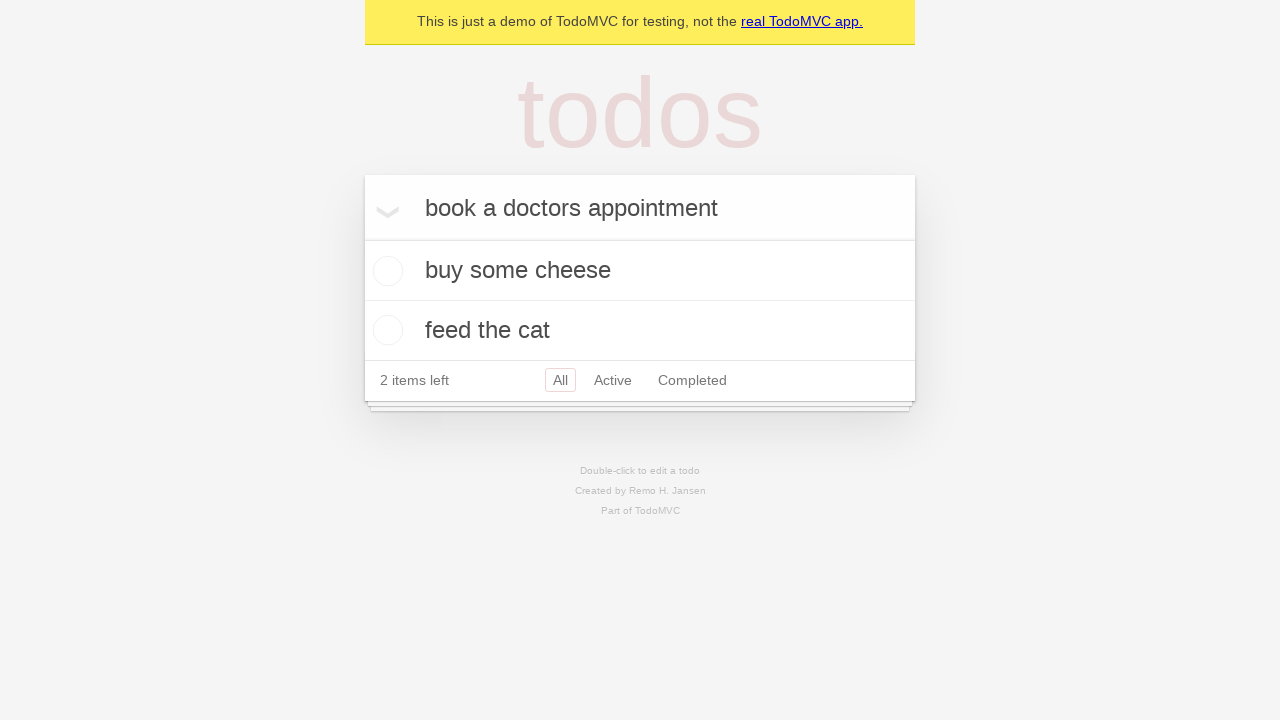

Pressed Enter to add third todo item on .new-todo
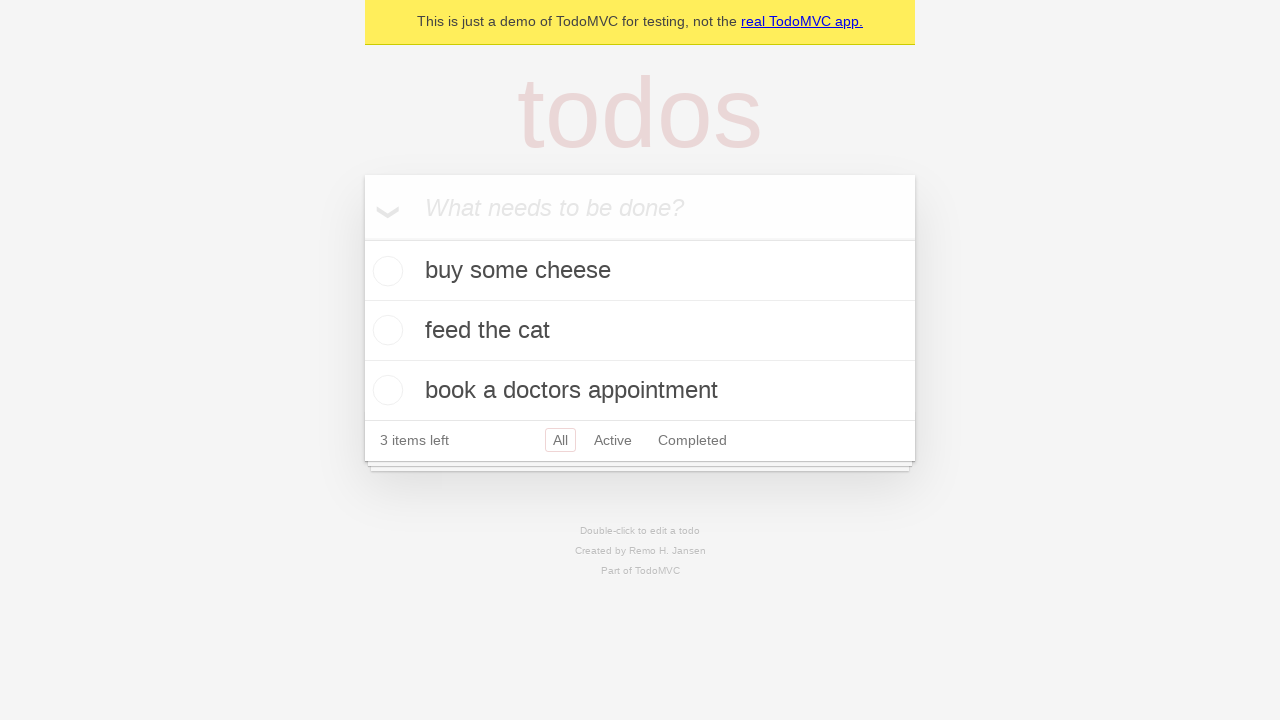

Checked first todo item as completed at (385, 271) on .todo-list li .toggle >> nth=0
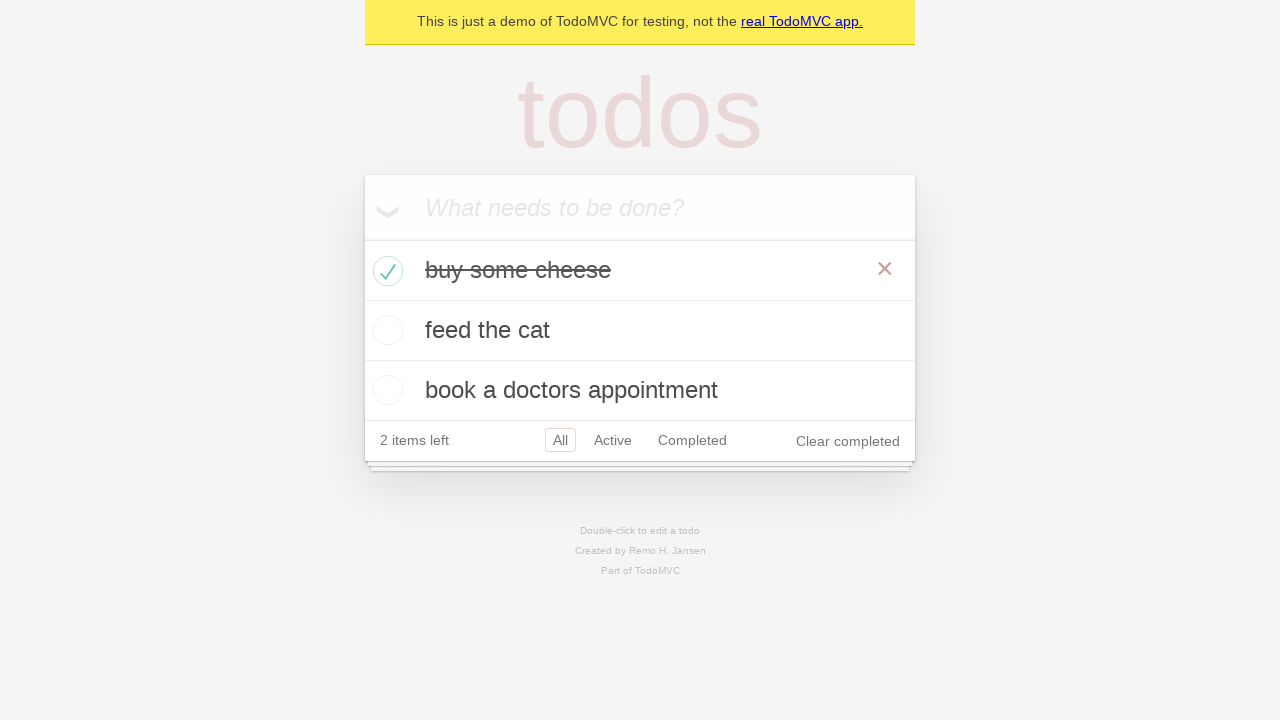

Clicked Clear completed button to remove completed items at (848, 441) on .clear-completed
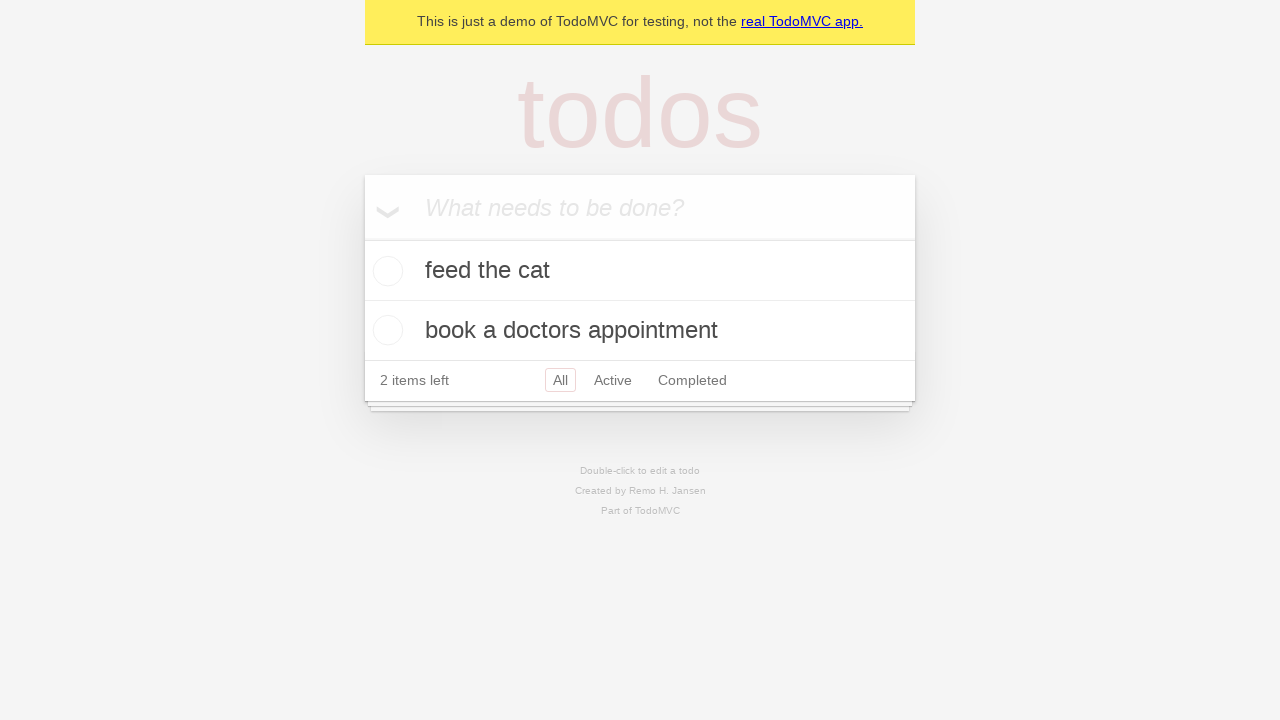

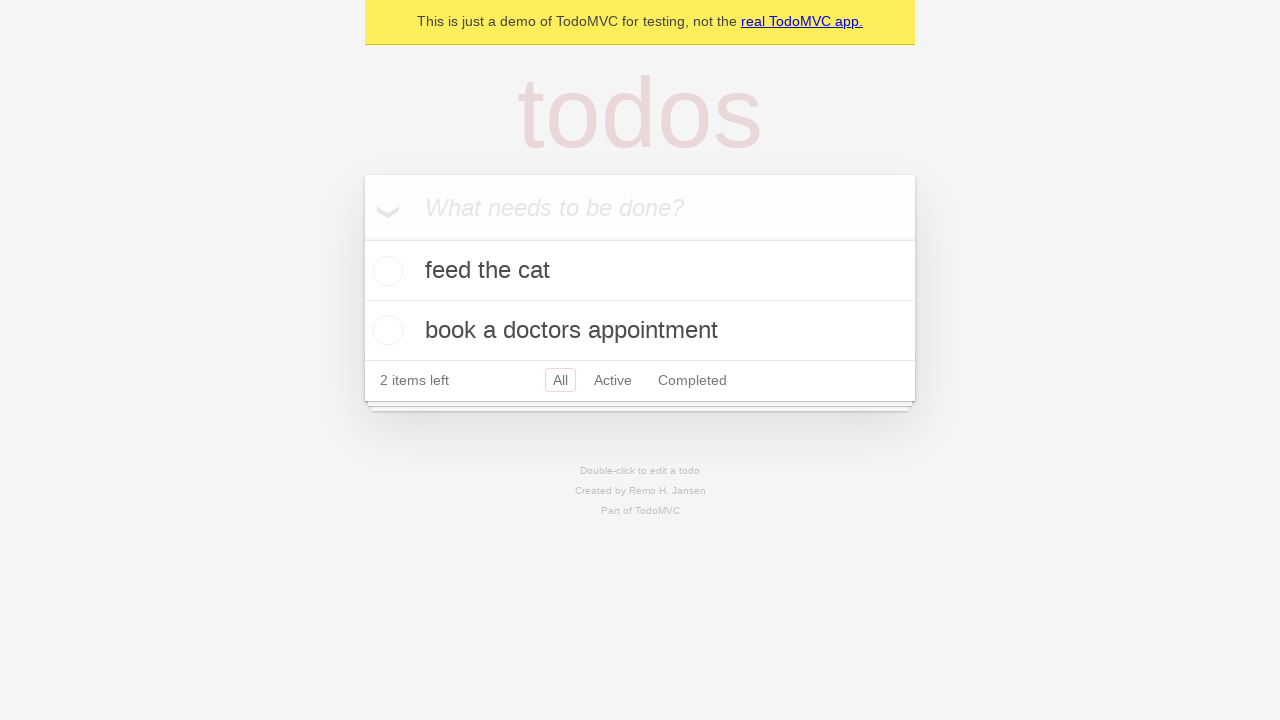